Navigates to the OrangeHRM demo site and clicks on the "OrangeHRM, Inc" link in the footer, which opens the company's main website.

Starting URL: https://opensource-demo.orangehrmlive.com/

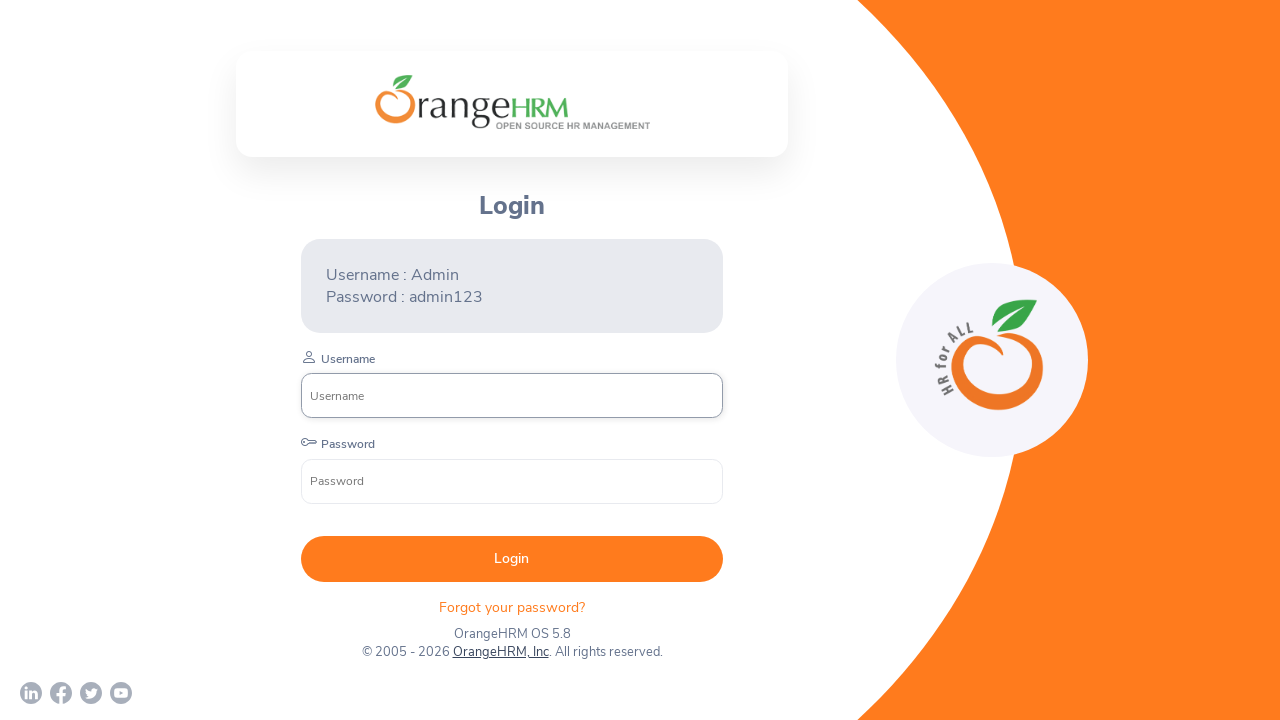

Page loaded - DOM content ready
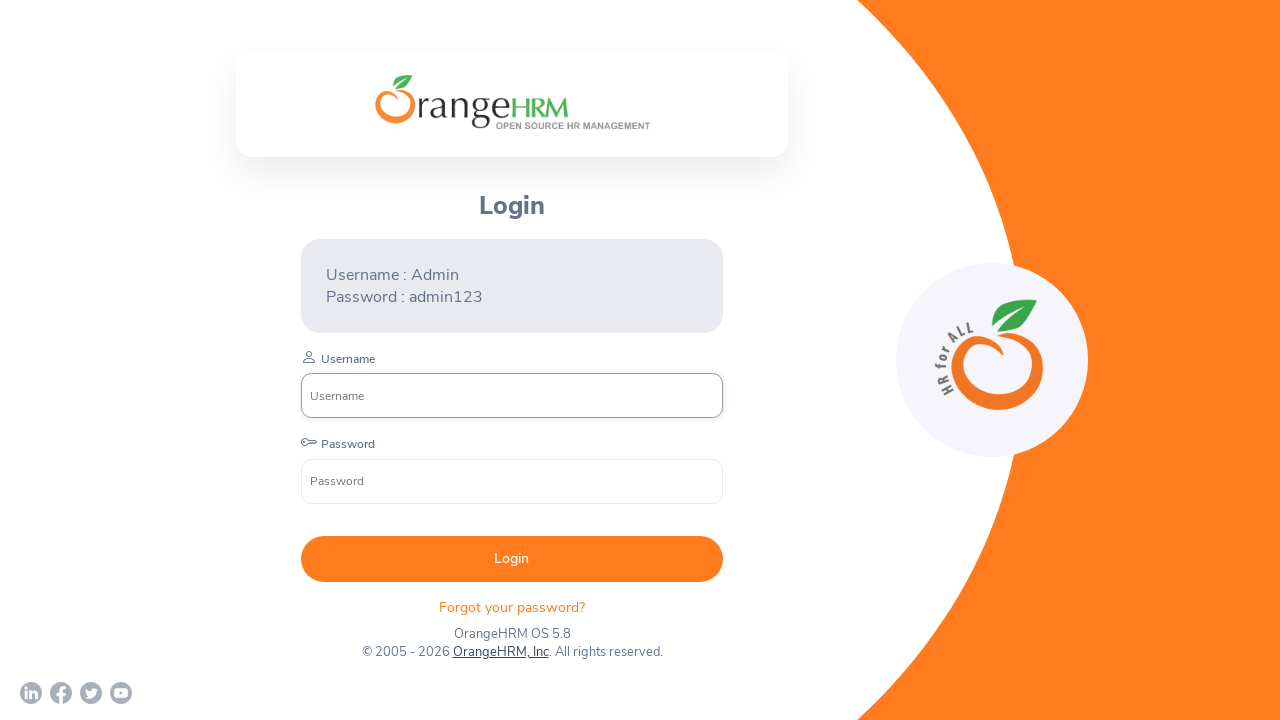

Clicked on OrangeHRM, Inc link in footer at (500, 652) on text=OrangeHRM, Inc
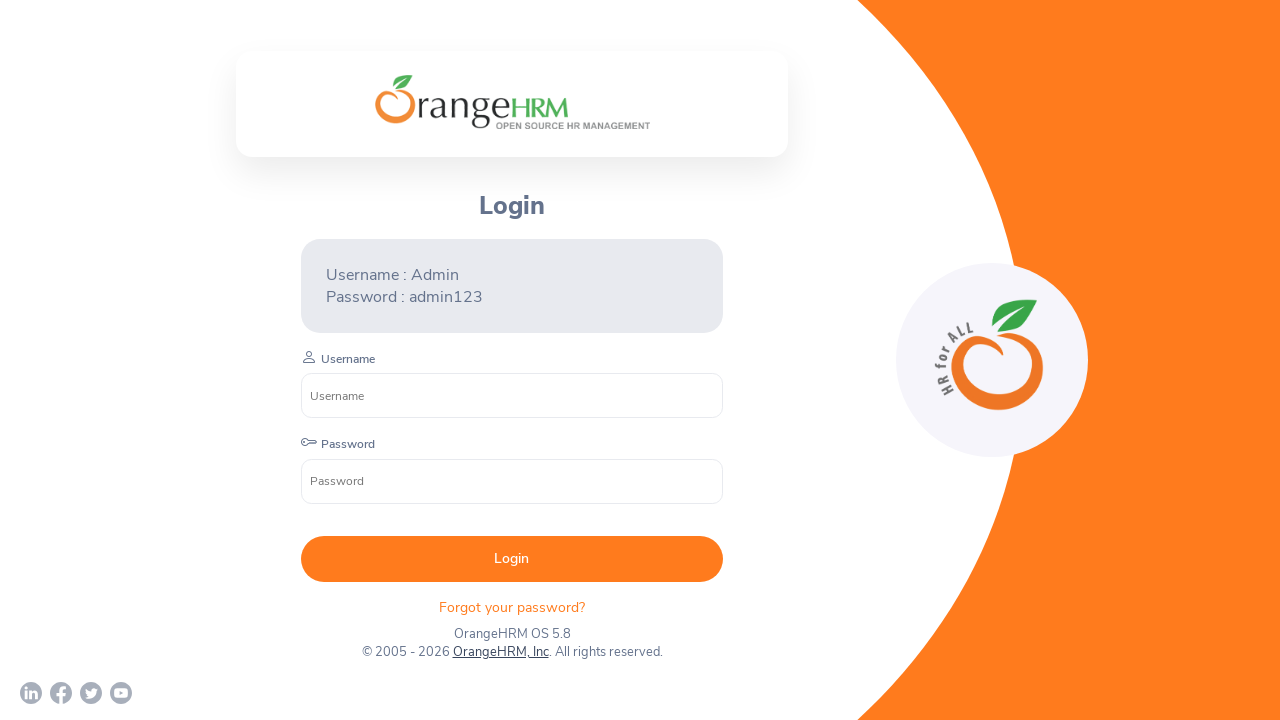

Waited 2 seconds for new page to load
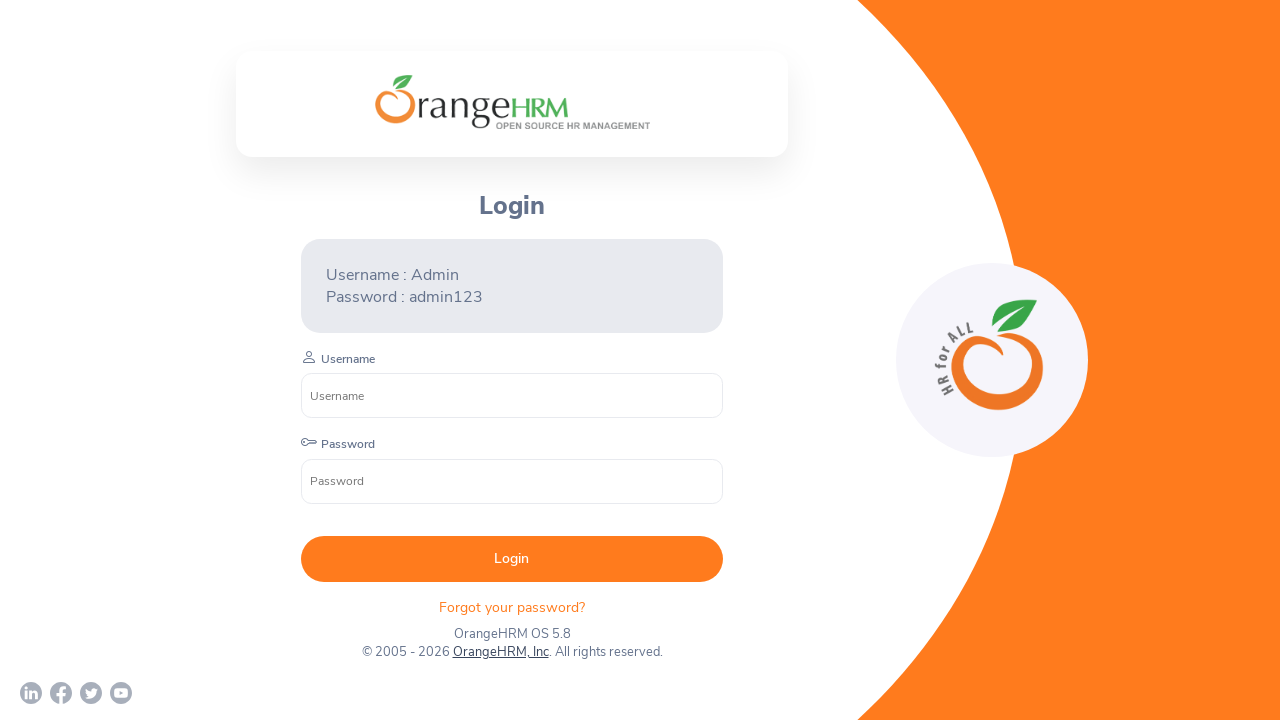

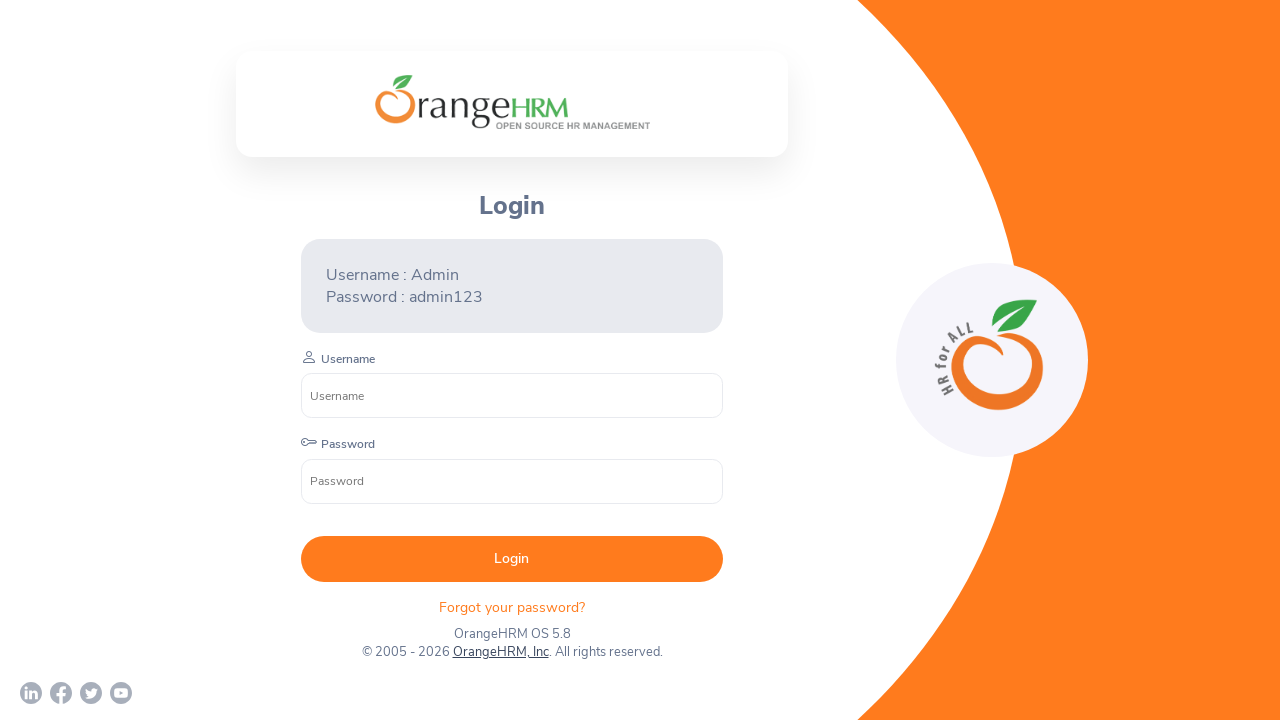